Tests selecting items from a single-select dropdown and validates the final selection

Starting URL: http://antoniotrindade.com.br/treinoautomacao/elementsweb.html

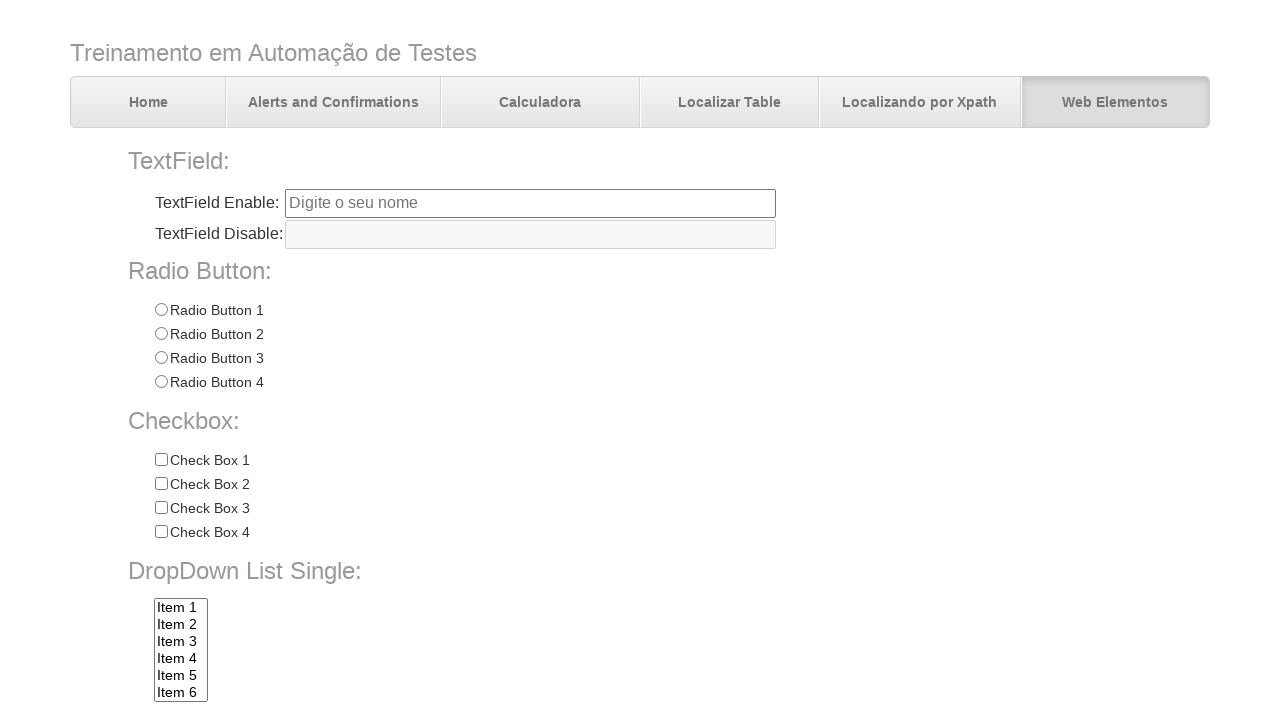

Selected 'Item 1' from single-select dropdown on select[name='dropdownlist']
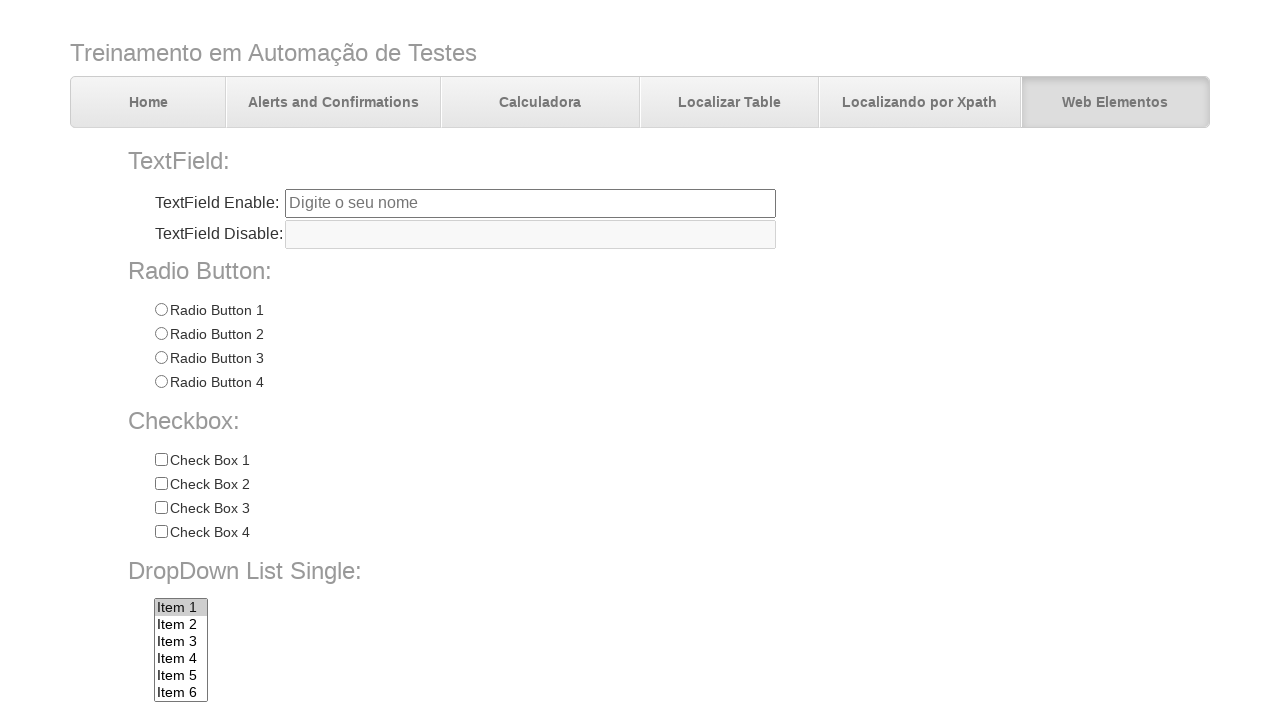

Selected 'Item 9' from single-select dropdown on select[name='dropdownlist']
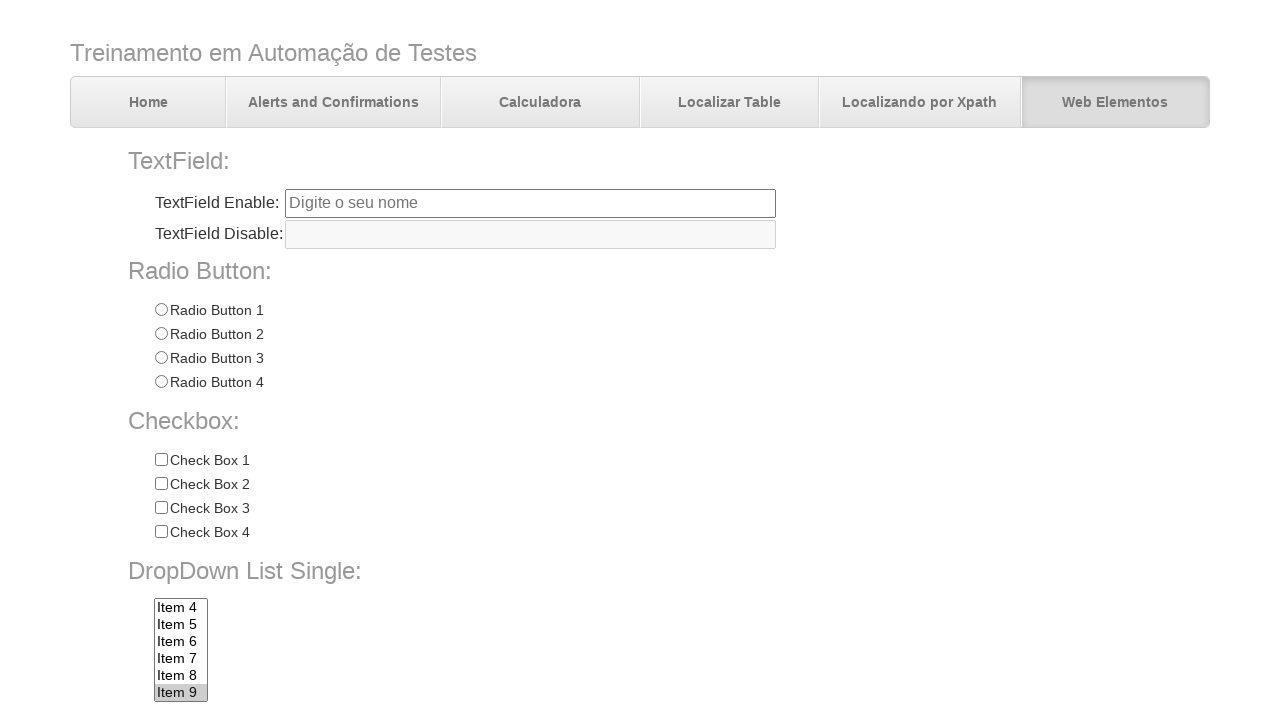

Selected 'Item 7' from single-select dropdown on select[name='dropdownlist']
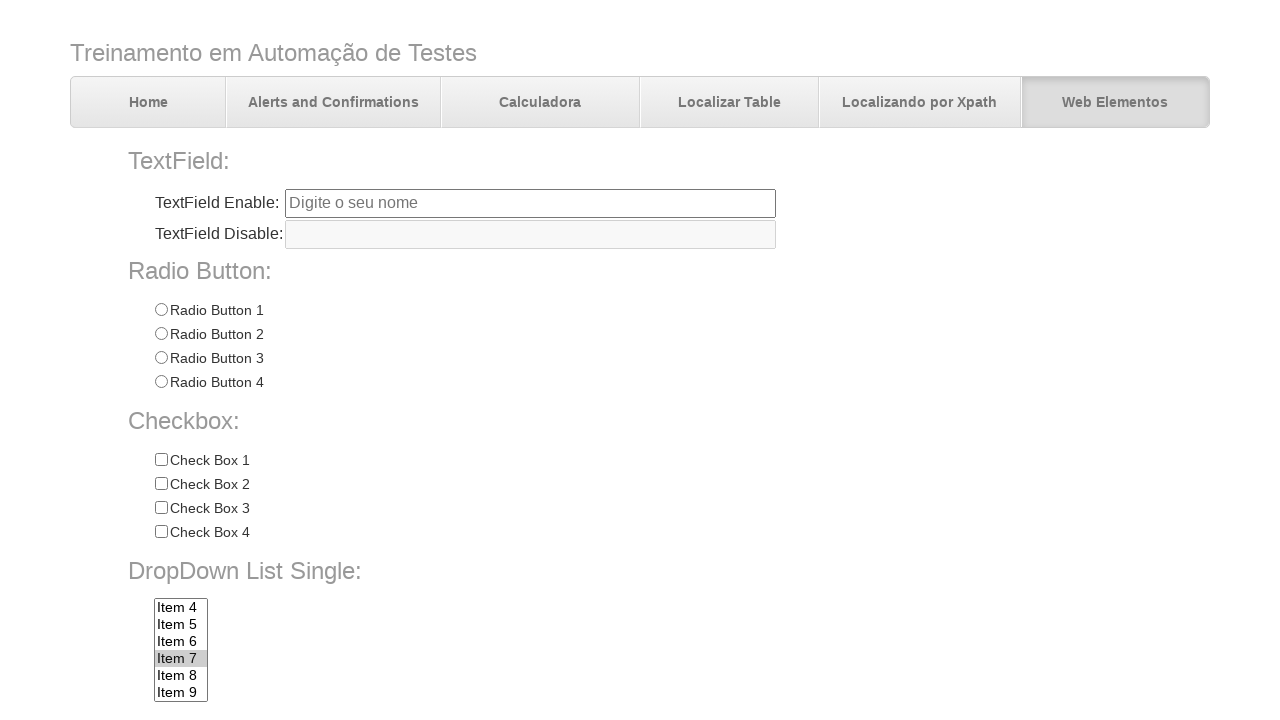

Retrieved selected value from dropdown
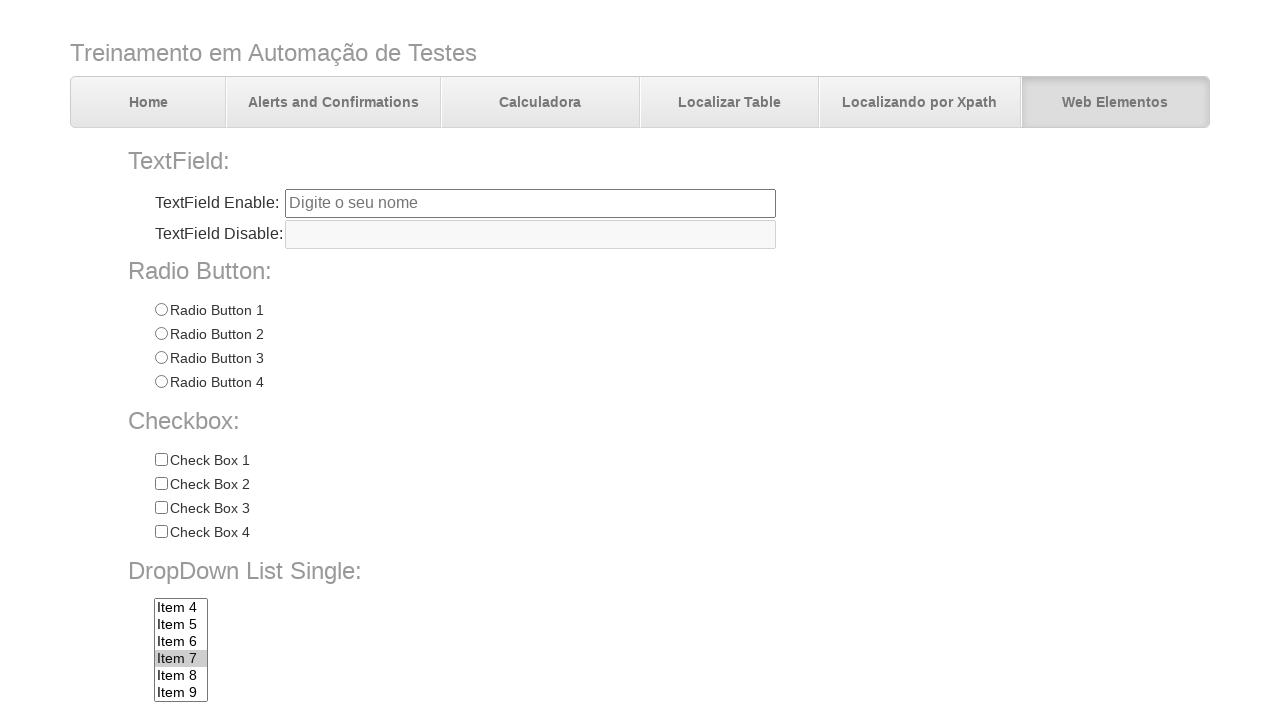

Retrieved selected text from dropdown
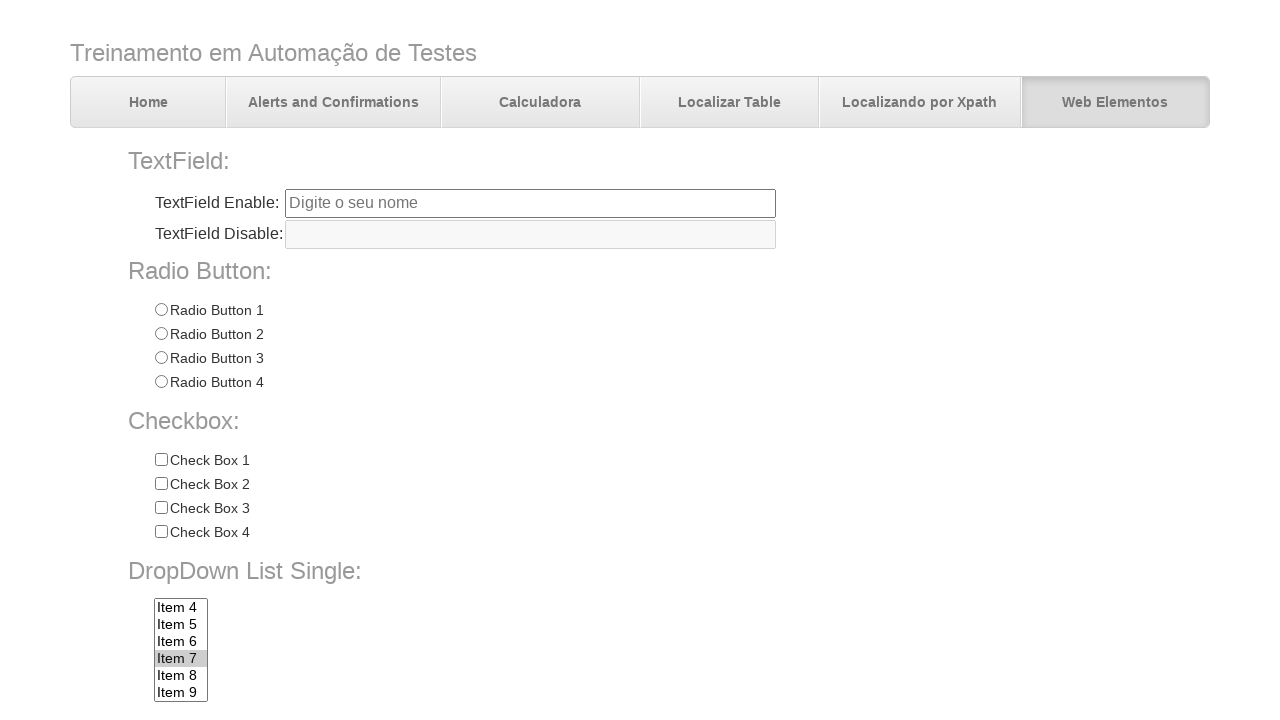

Validated that 'Item 7' is the final selected option
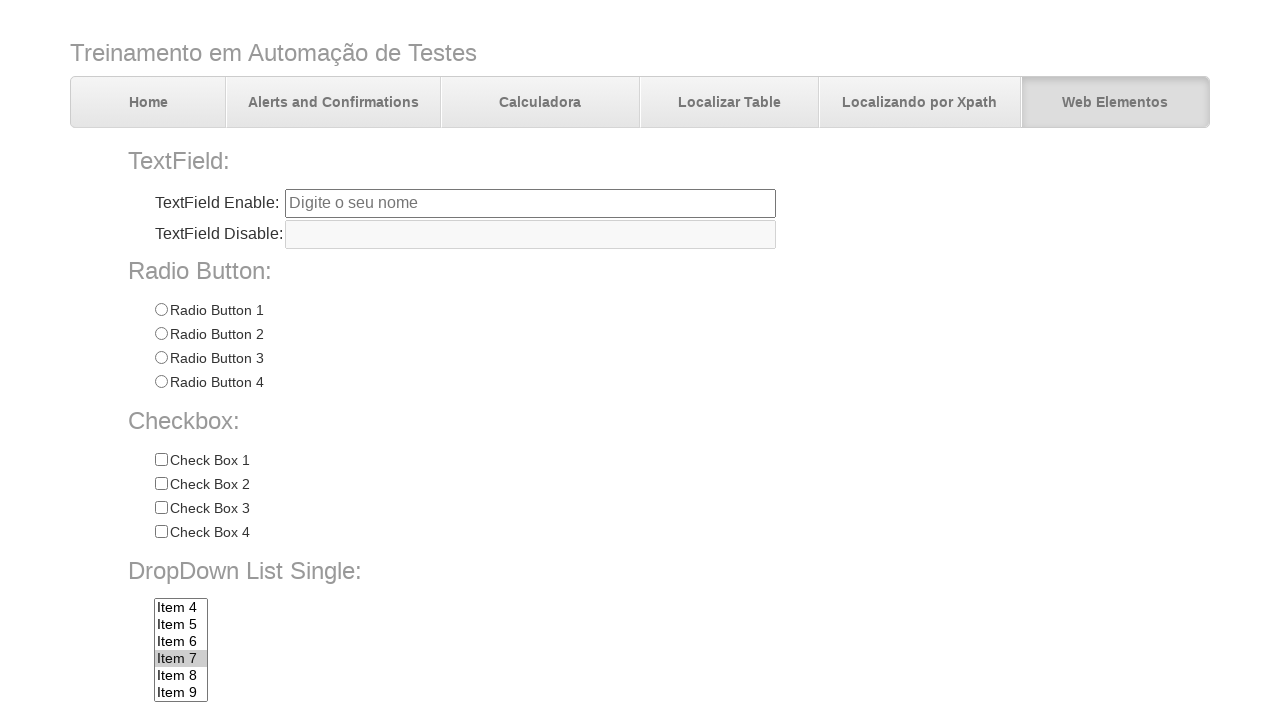

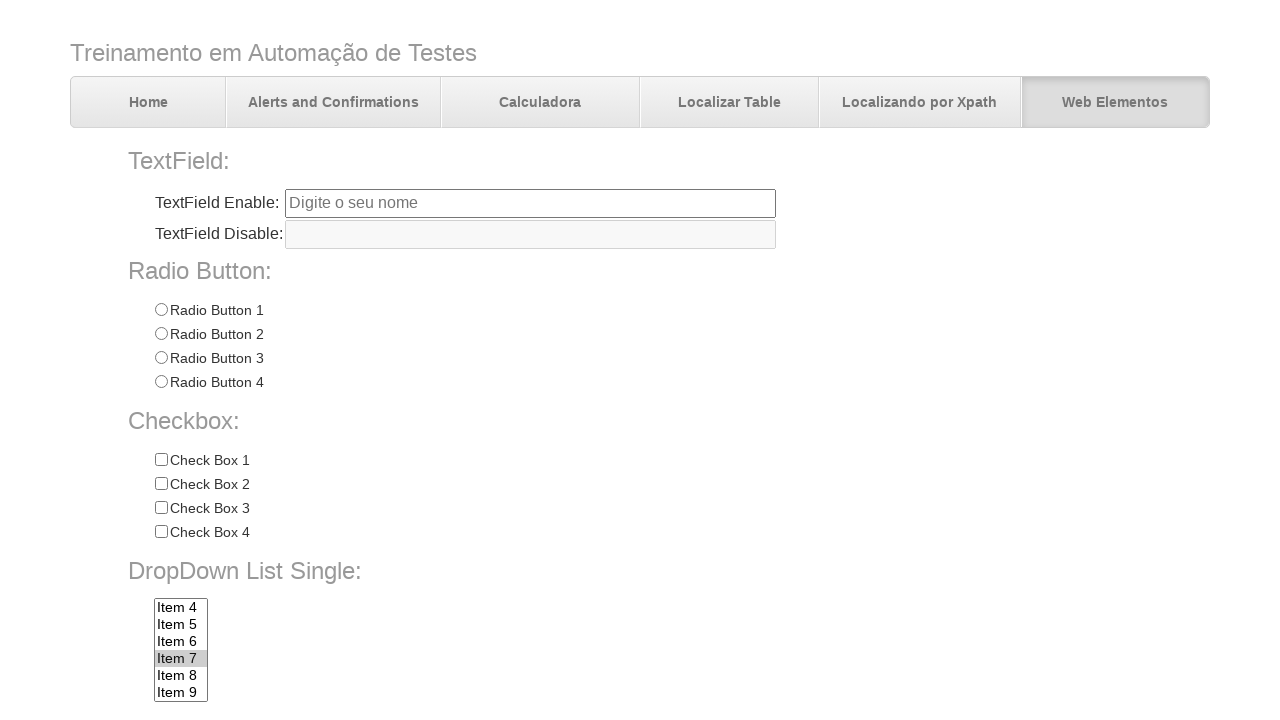